Tests that other controls are hidden when editing a todo item

Starting URL: https://demo.playwright.dev/todomvc

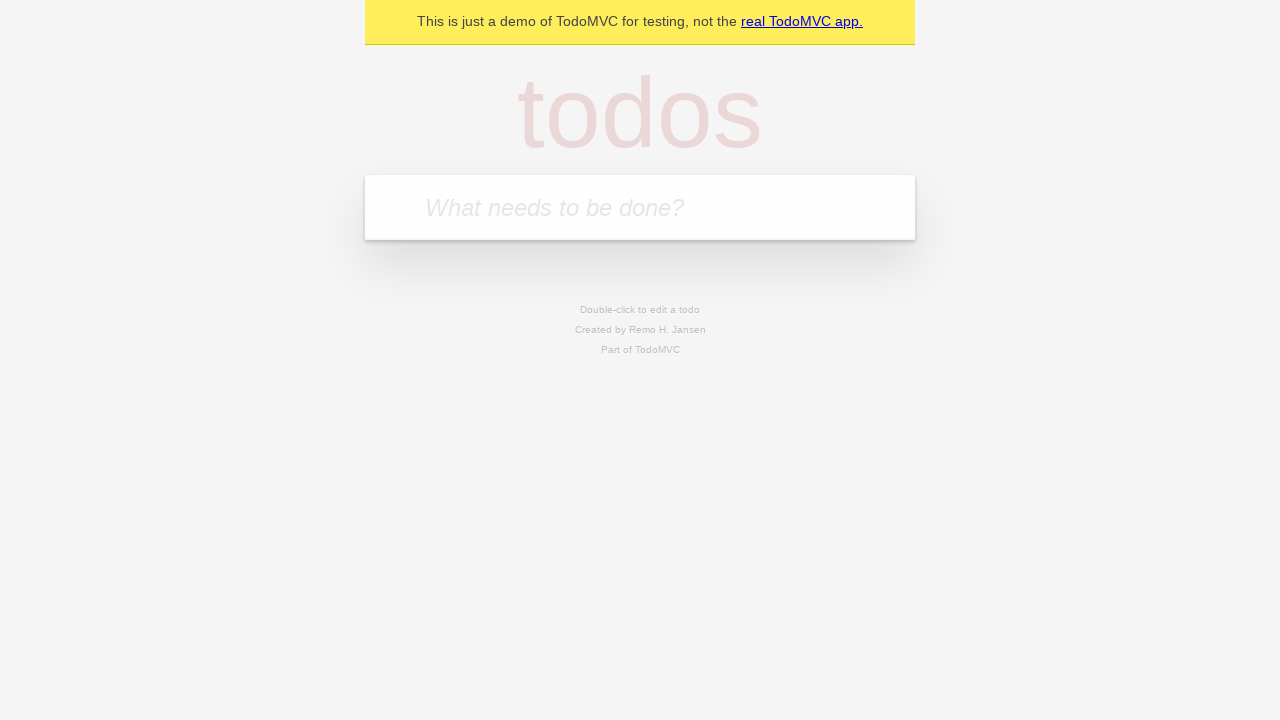

Filled todo input with 'buy some cheese' on internal:attr=[placeholder="What needs to be done?"i]
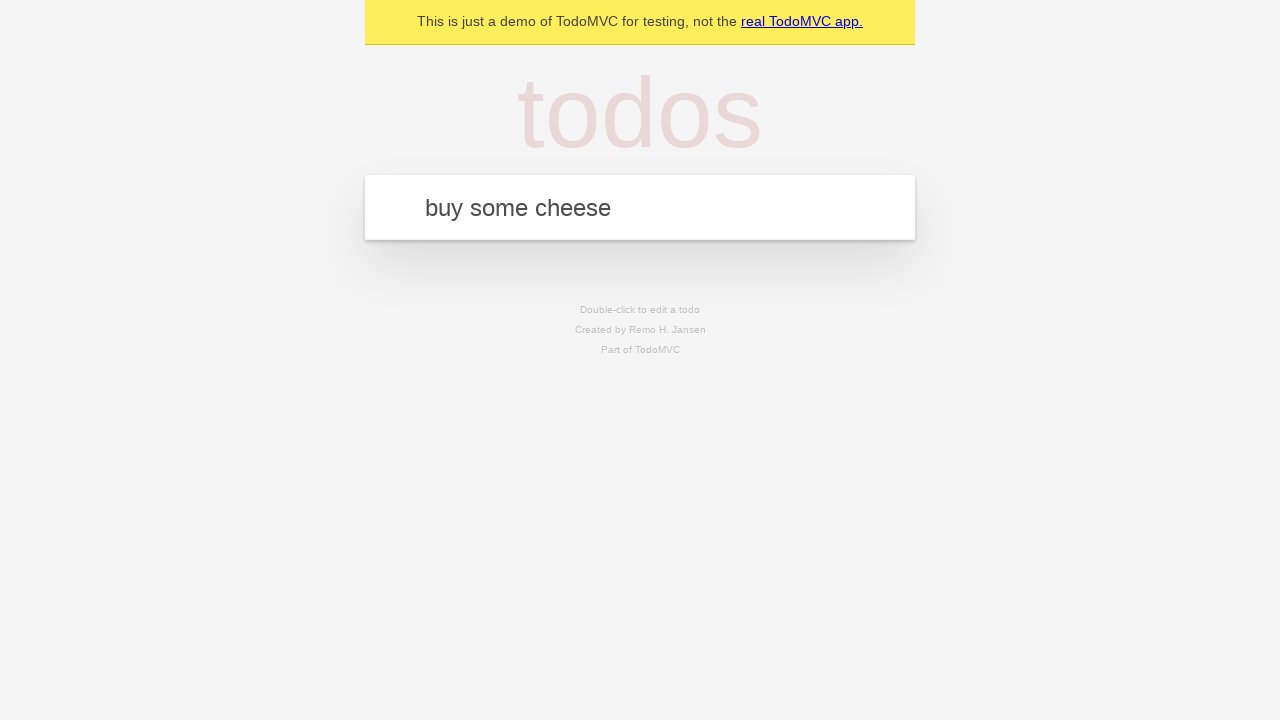

Pressed Enter to add first todo on internal:attr=[placeholder="What needs to be done?"i]
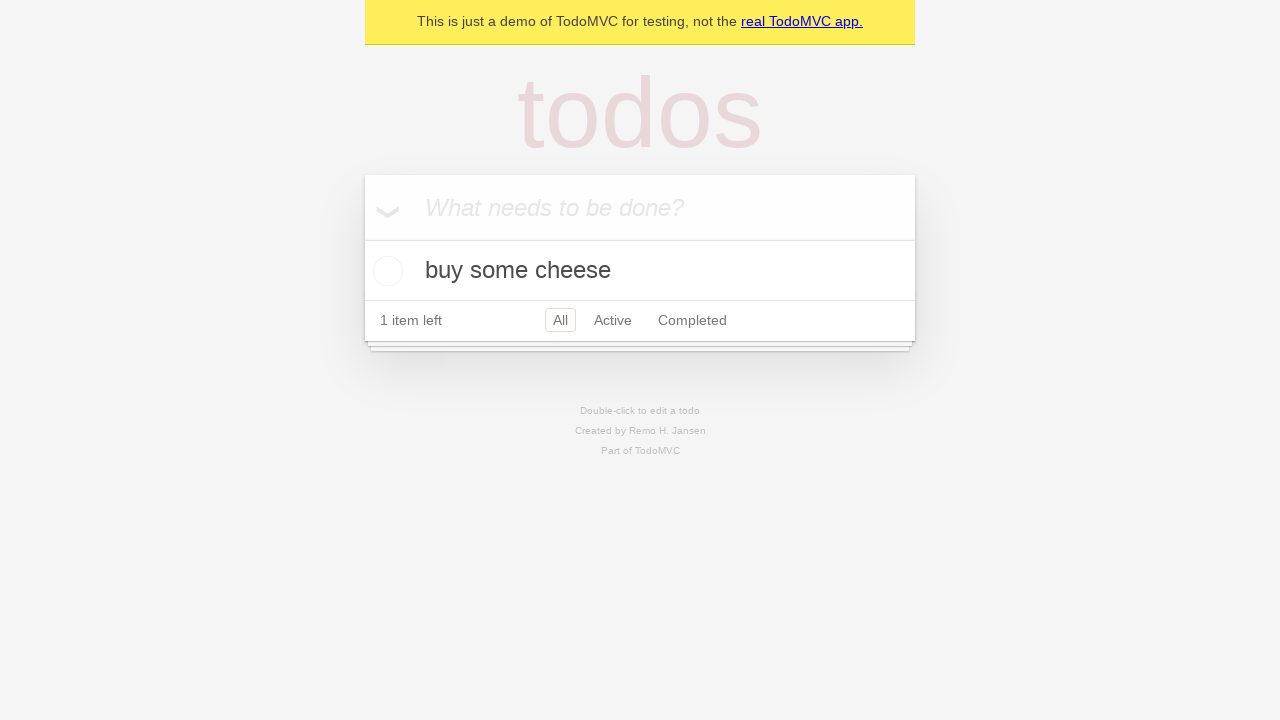

Filled todo input with 'feed the cat' on internal:attr=[placeholder="What needs to be done?"i]
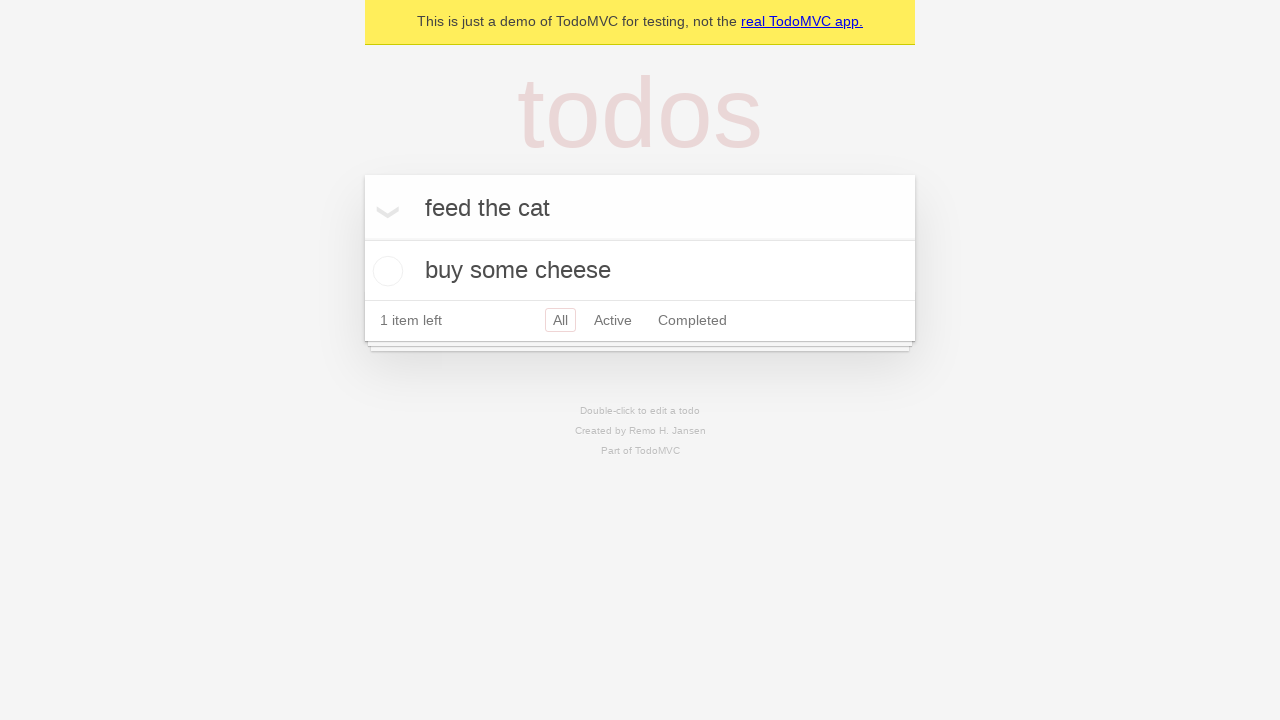

Pressed Enter to add second todo on internal:attr=[placeholder="What needs to be done?"i]
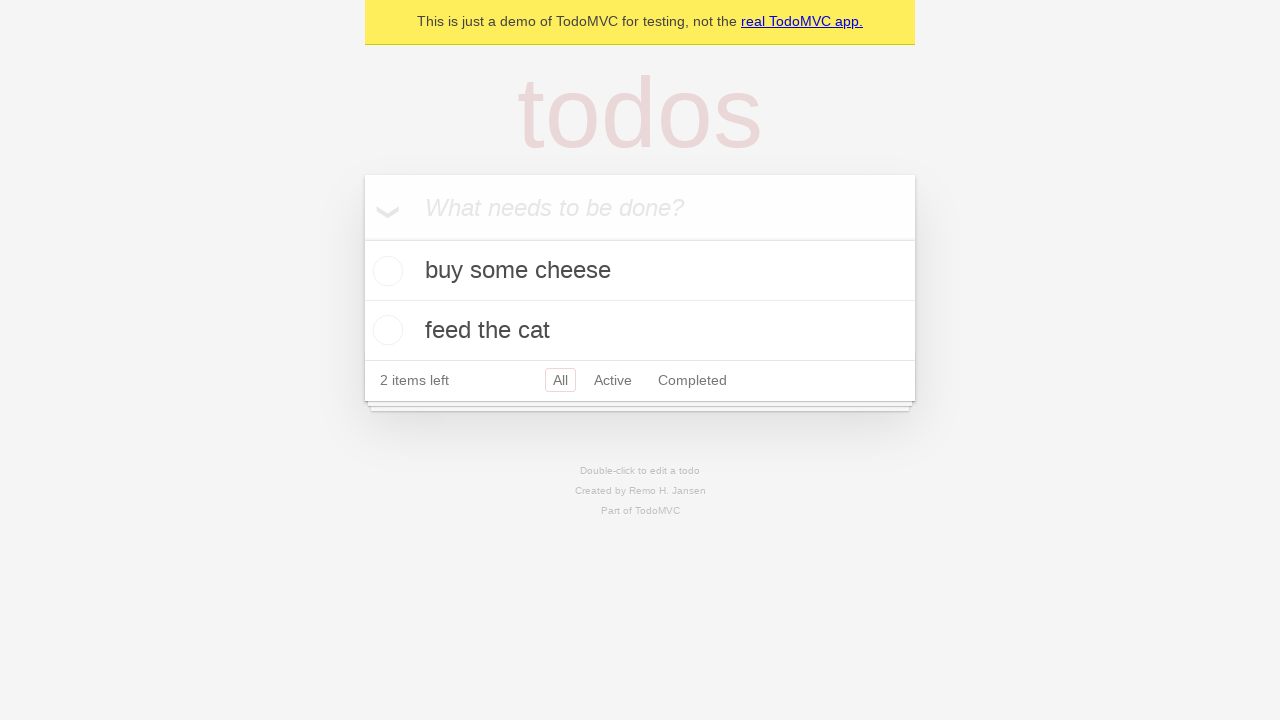

Filled todo input with 'book a doctors appointment' on internal:attr=[placeholder="What needs to be done?"i]
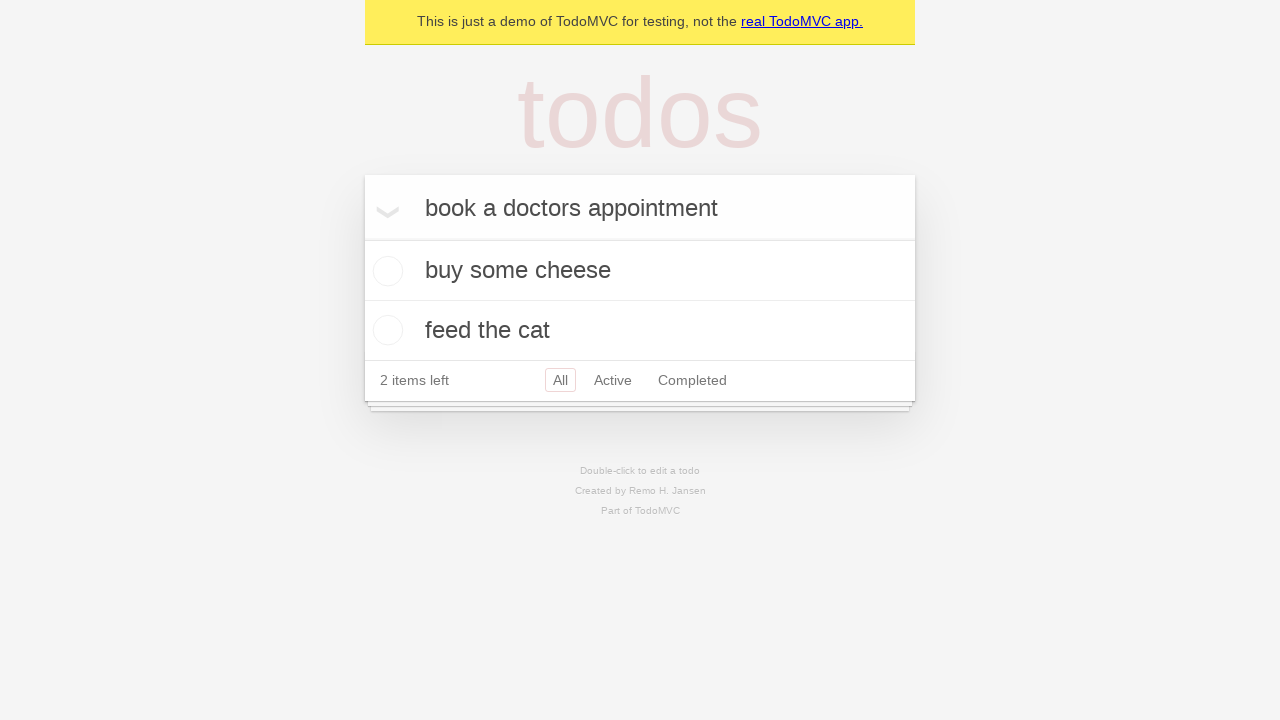

Pressed Enter to add third todo on internal:attr=[placeholder="What needs to be done?"i]
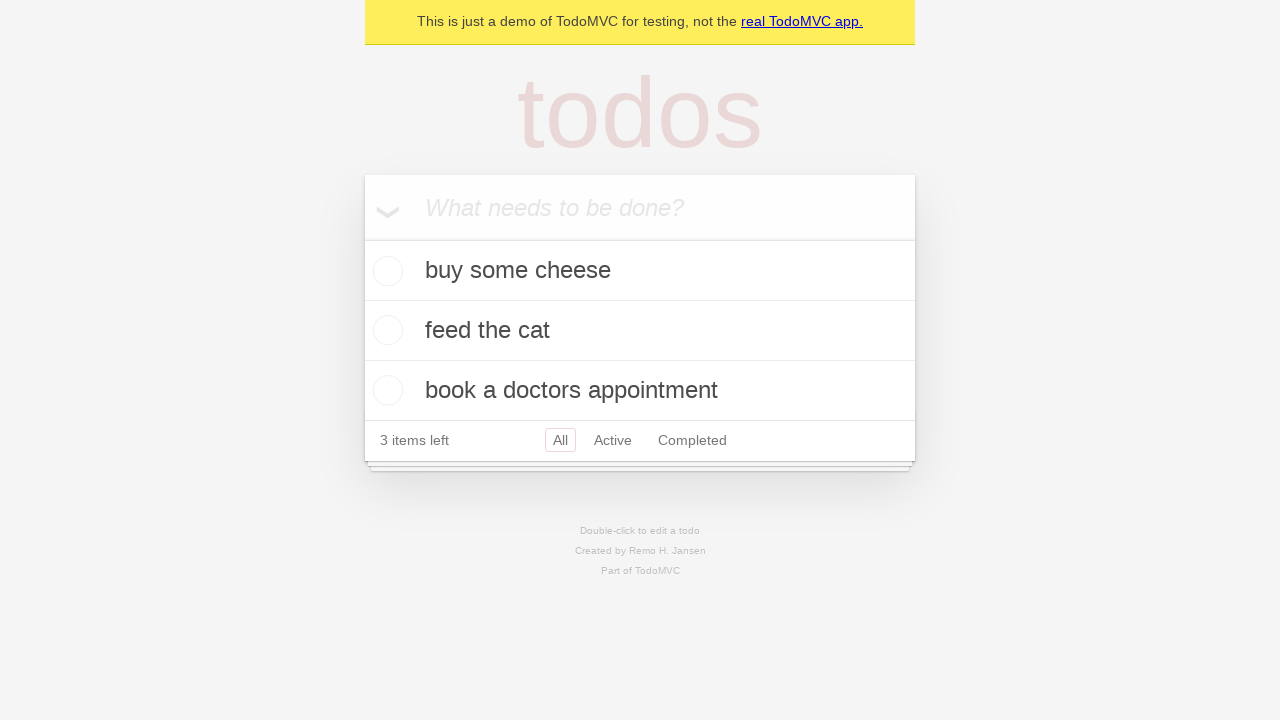

Double-clicked second todo item to enter edit mode at (640, 331) on [data-testid='todo-item'] >> nth=1
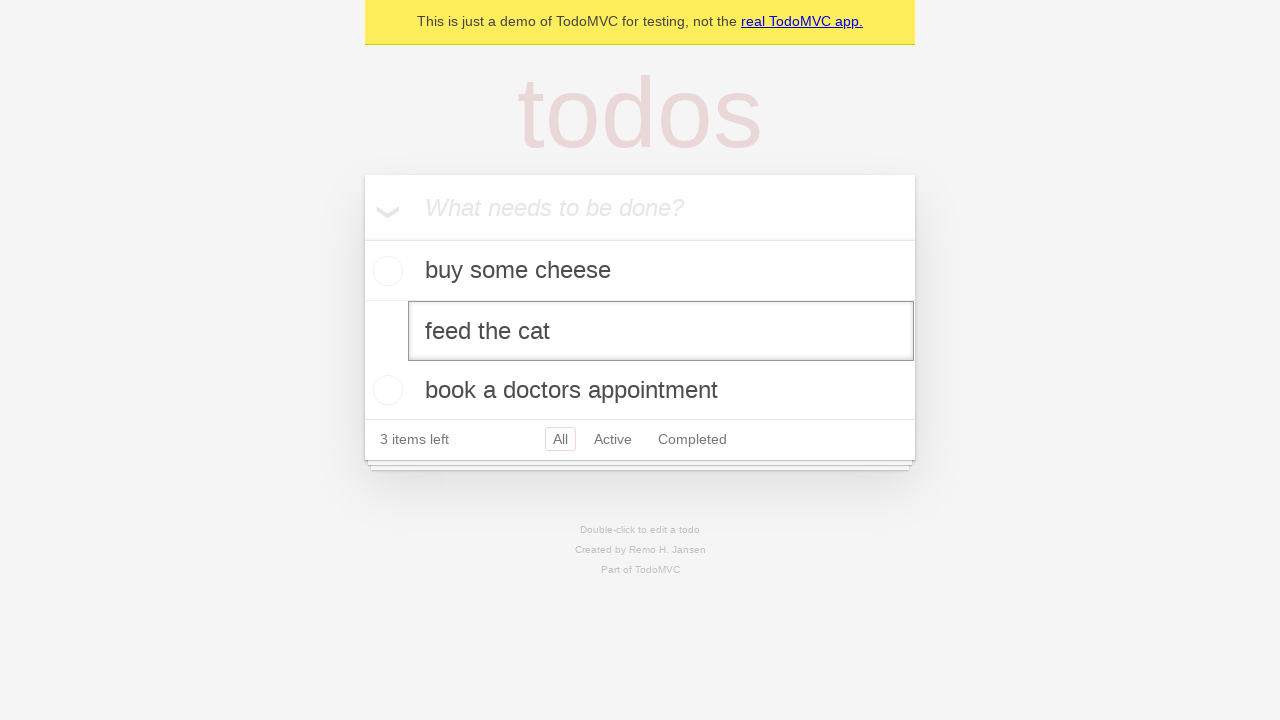

Edit input field appeared for second todo
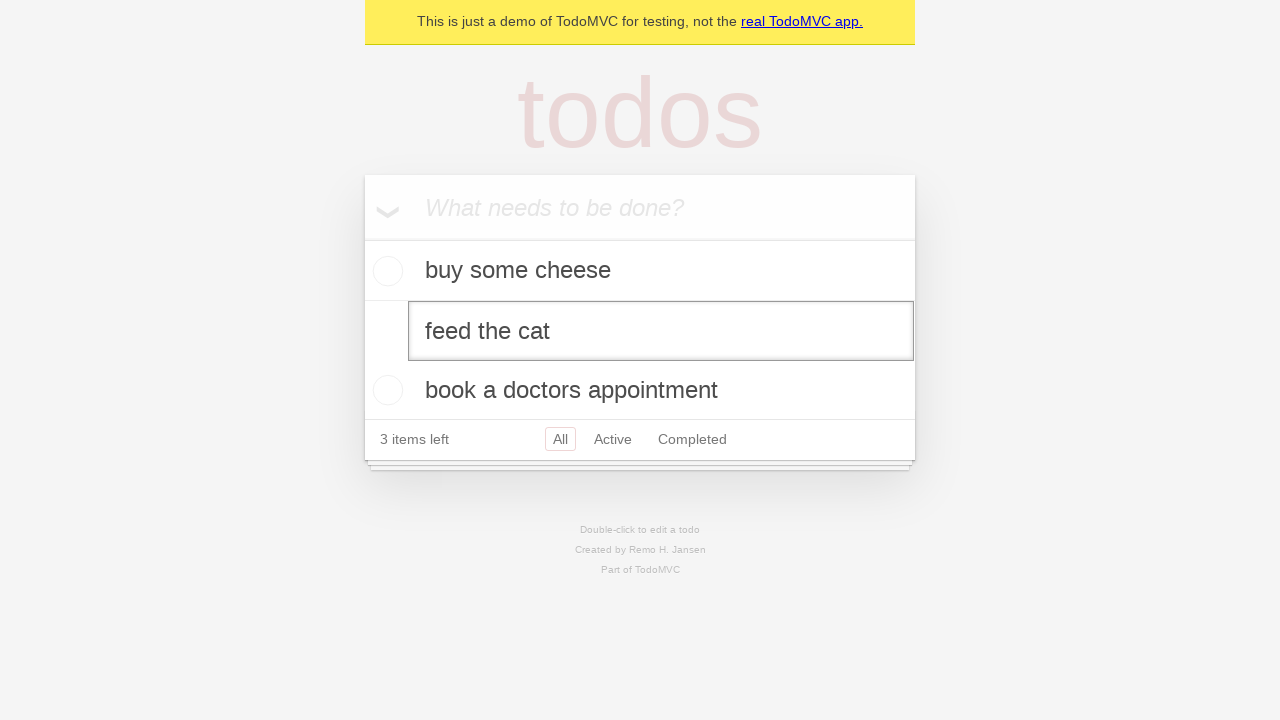

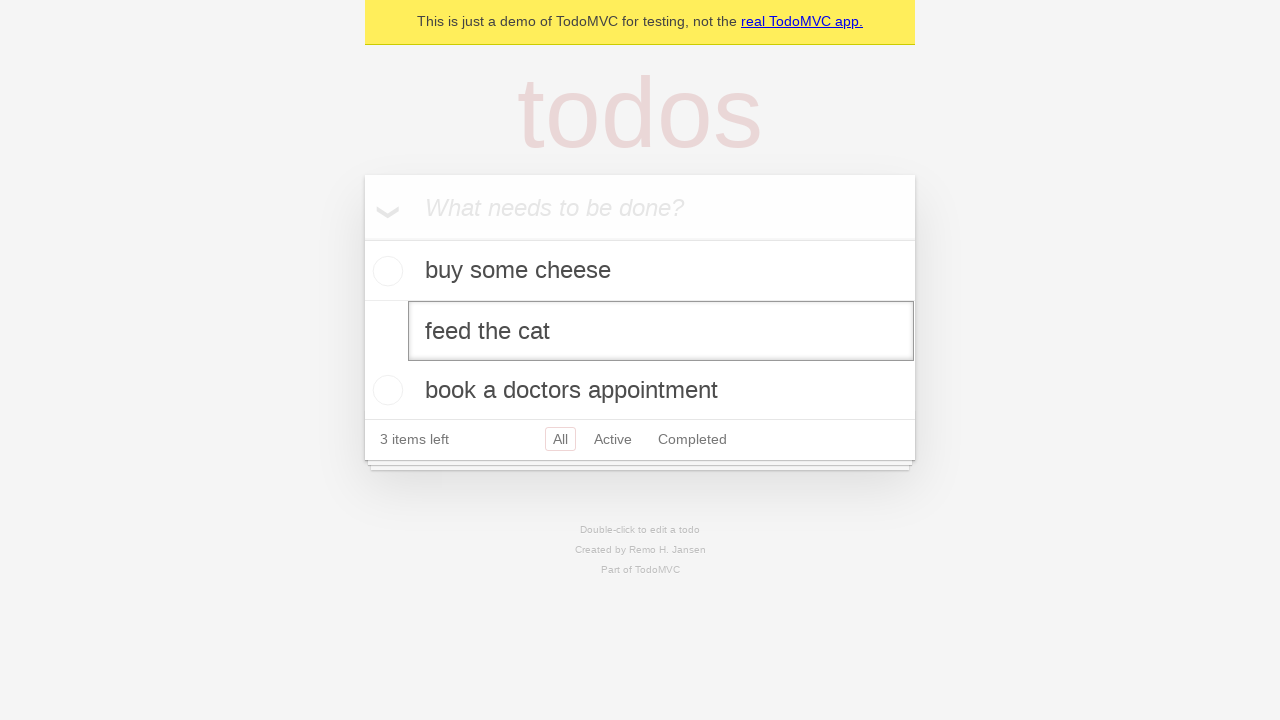